Navigates to W3Schools JavaScript alert tryit page and maximizes the browser window

Starting URL: https://www.w3schools.com/jsref/tryit.asp?filename=tryjsref_alert

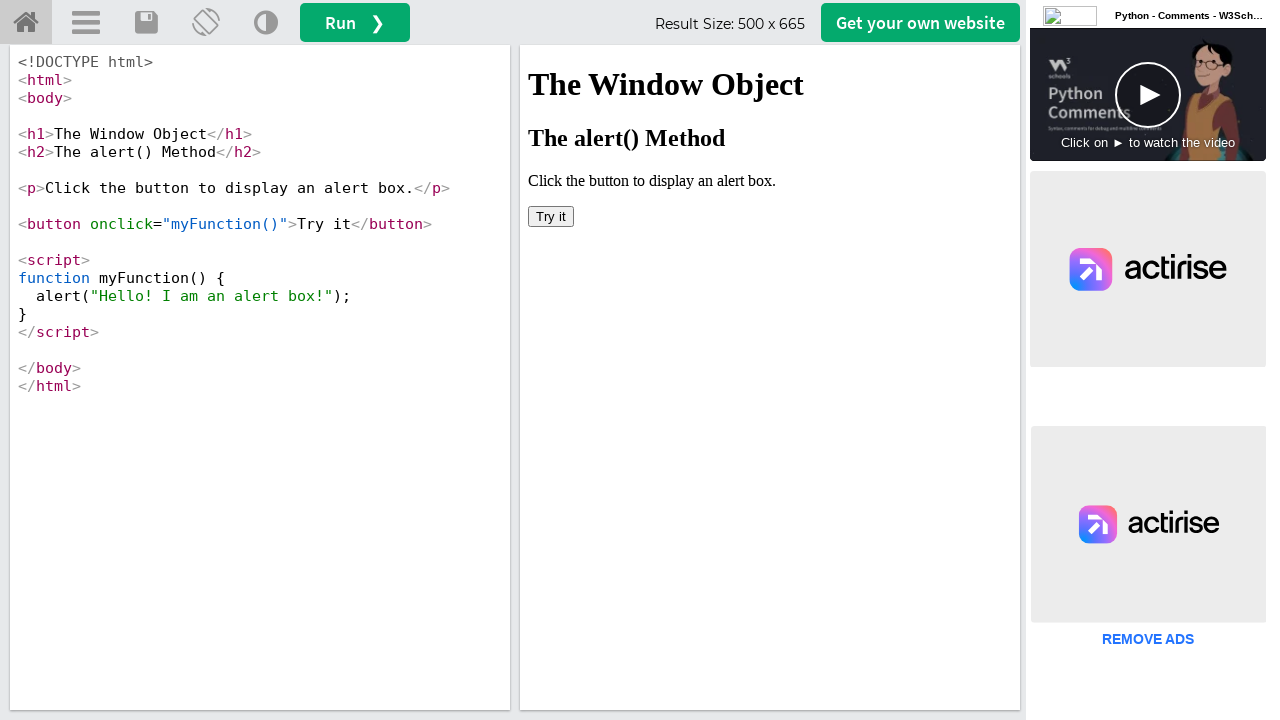

Navigated to W3Schools JavaScript alert tryit page
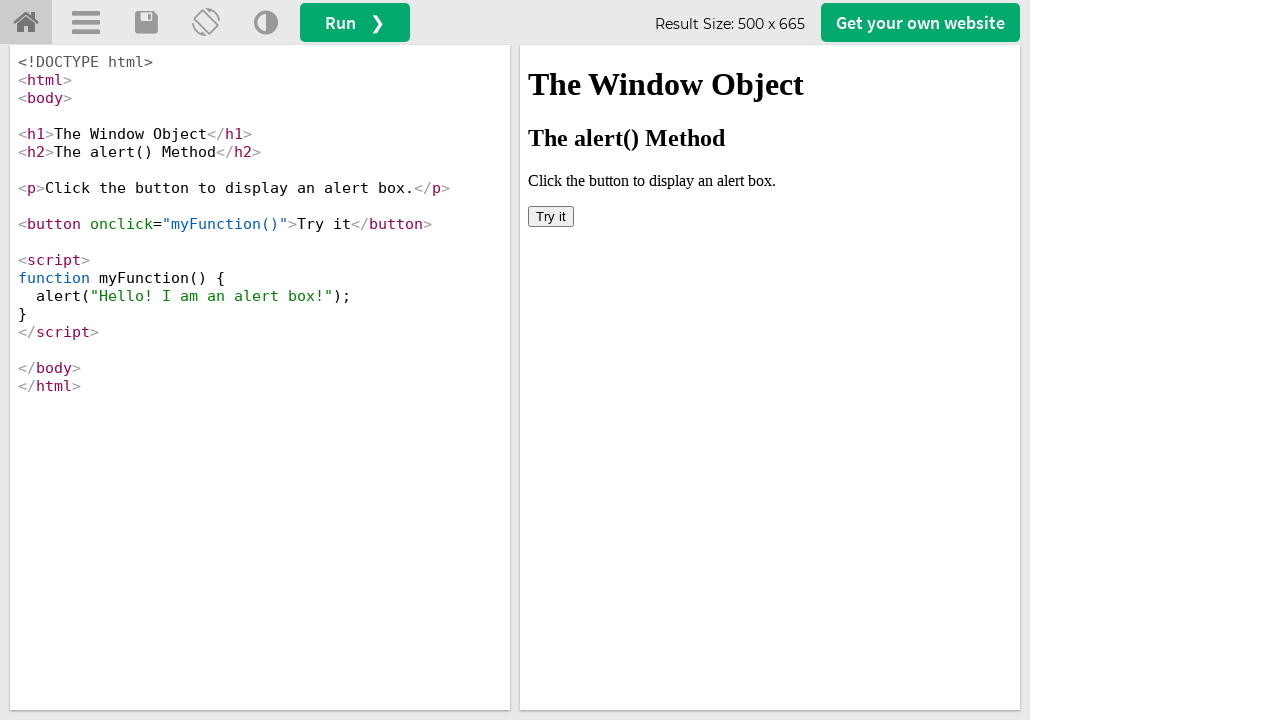

Maximized browser window to 1920x1080
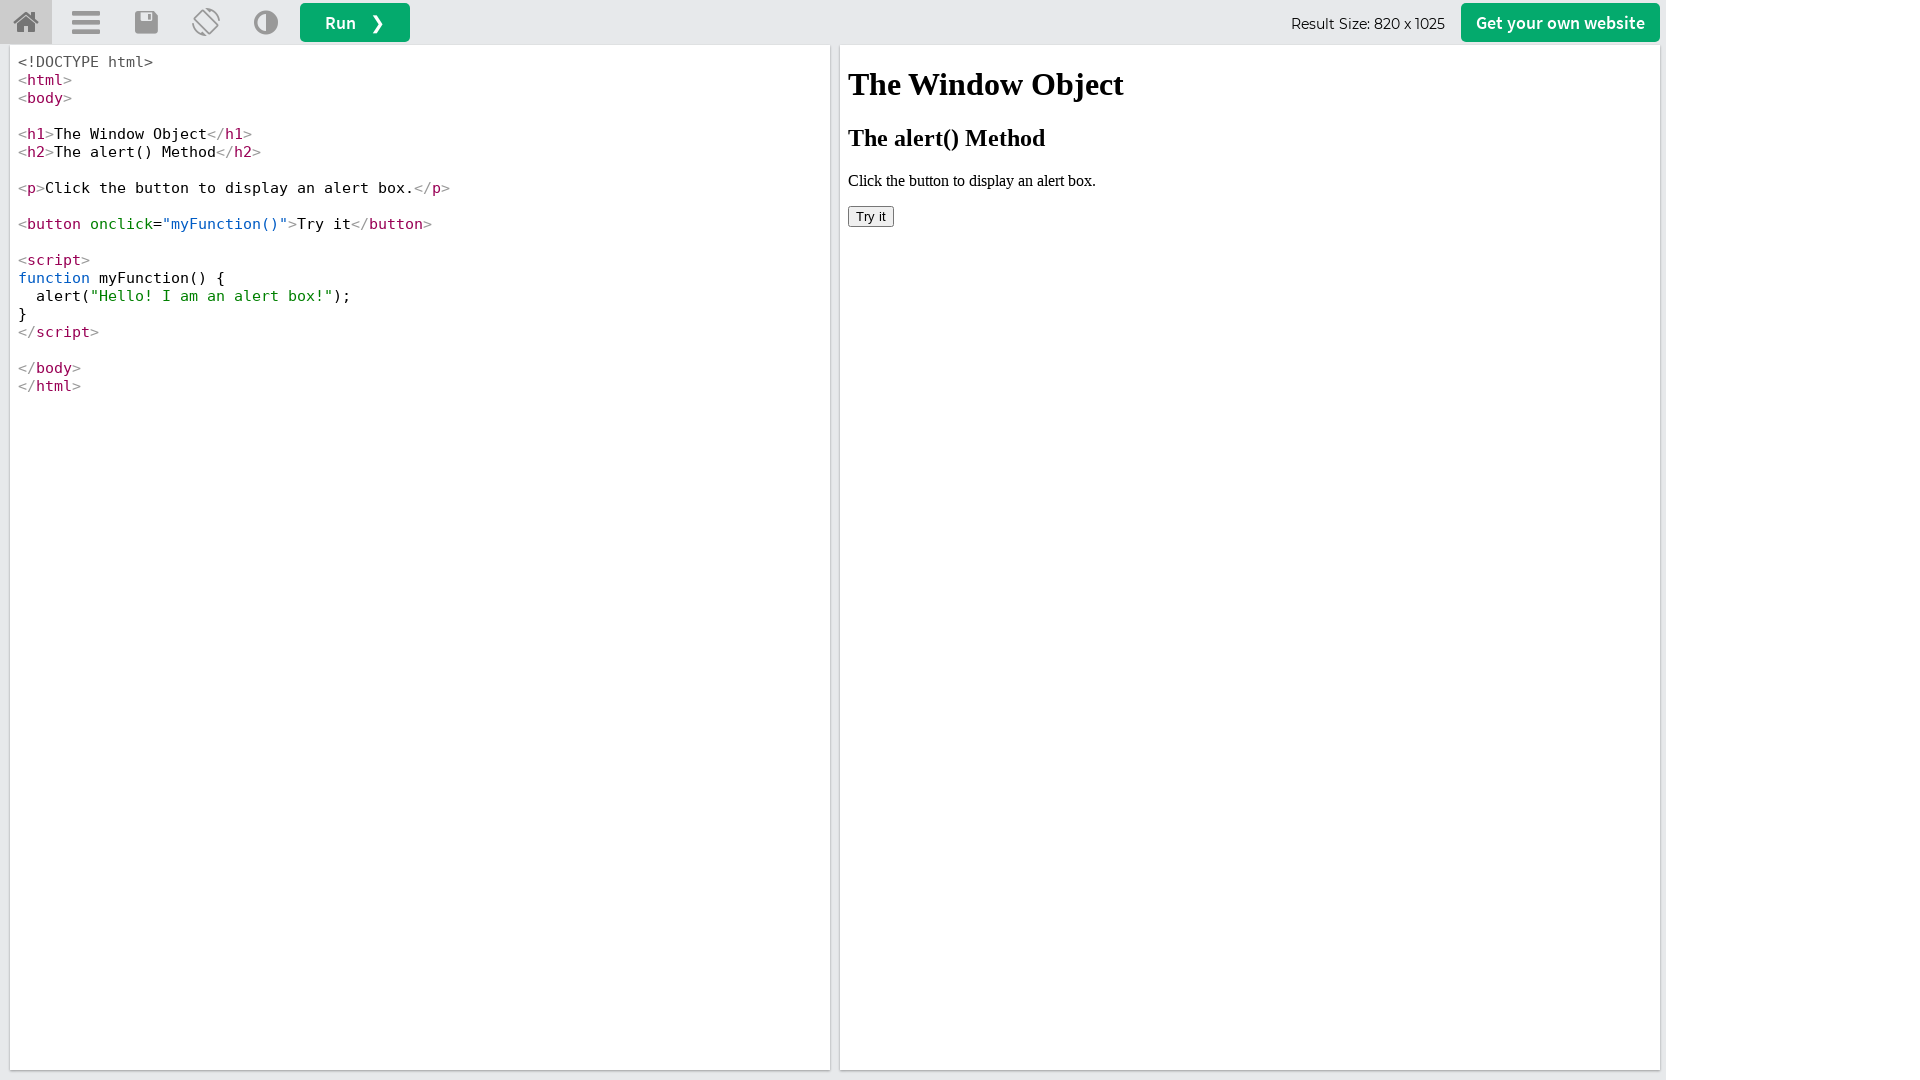

Page fully loaded (DOM content ready)
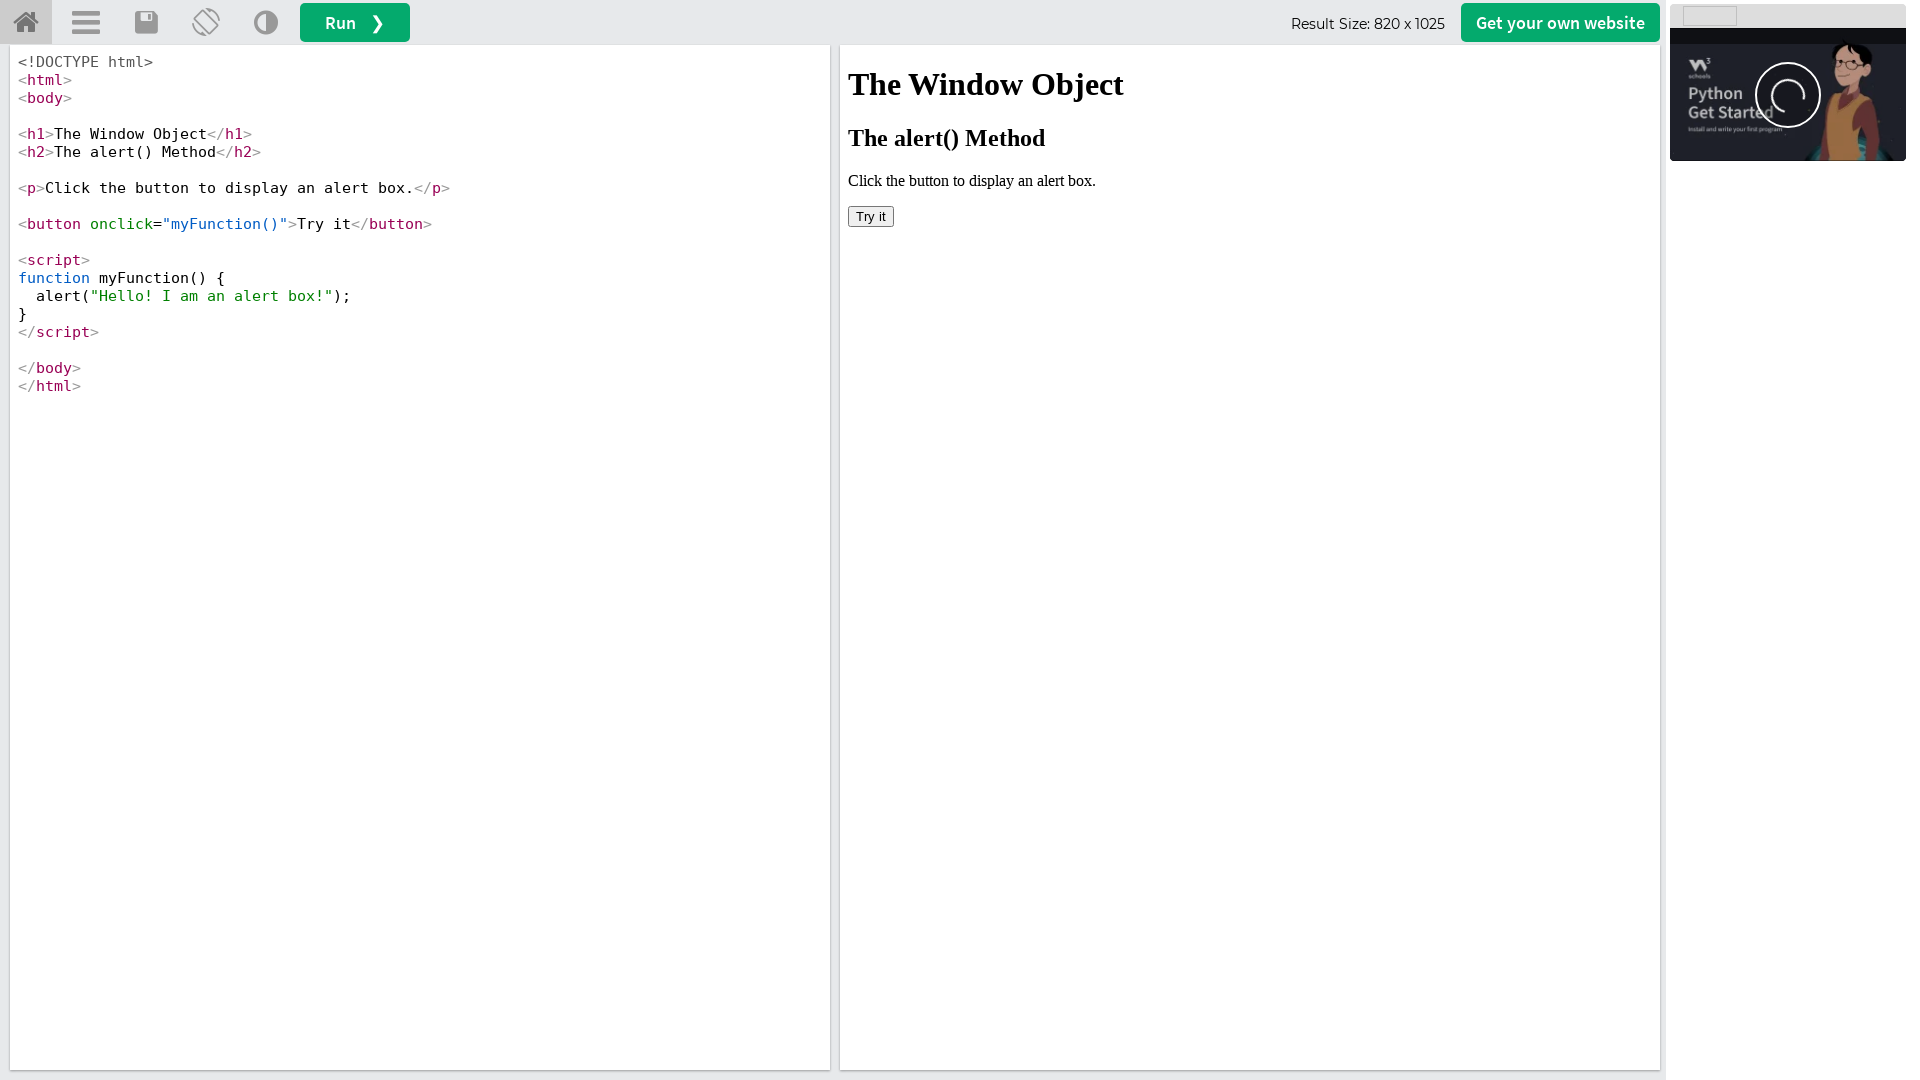

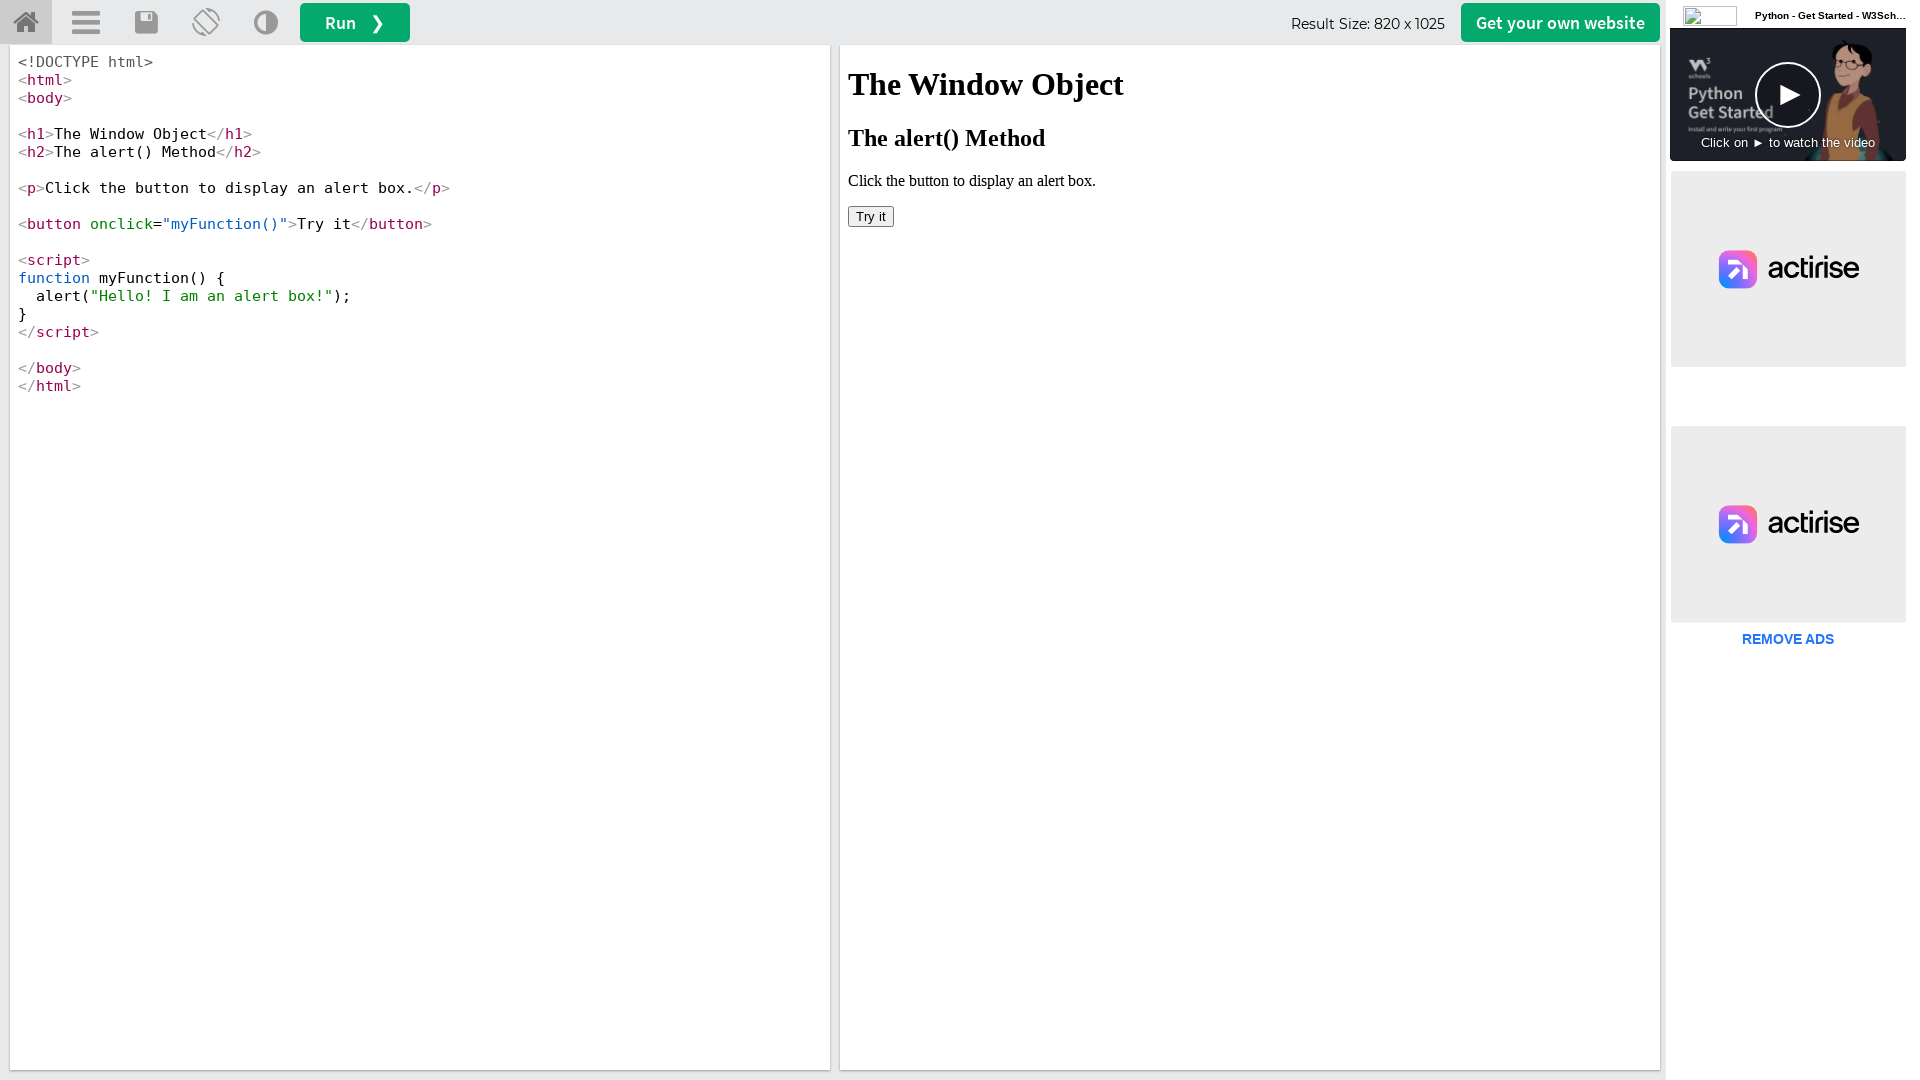